Tests user registration flow by clicking Register link and filling out the registration form with username, password, confirm password, and email fields

Starting URL: http://eaapp.somee.com/

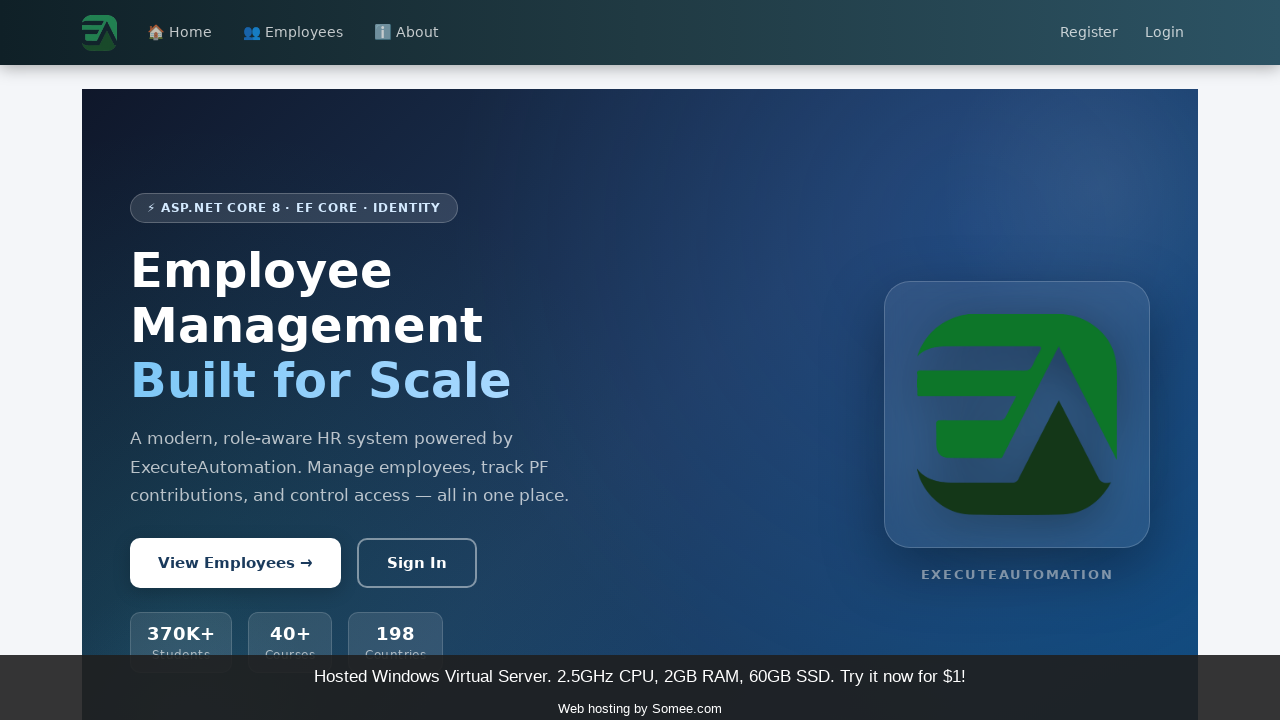

Navigated to starting URL http://eaapp.somee.com/
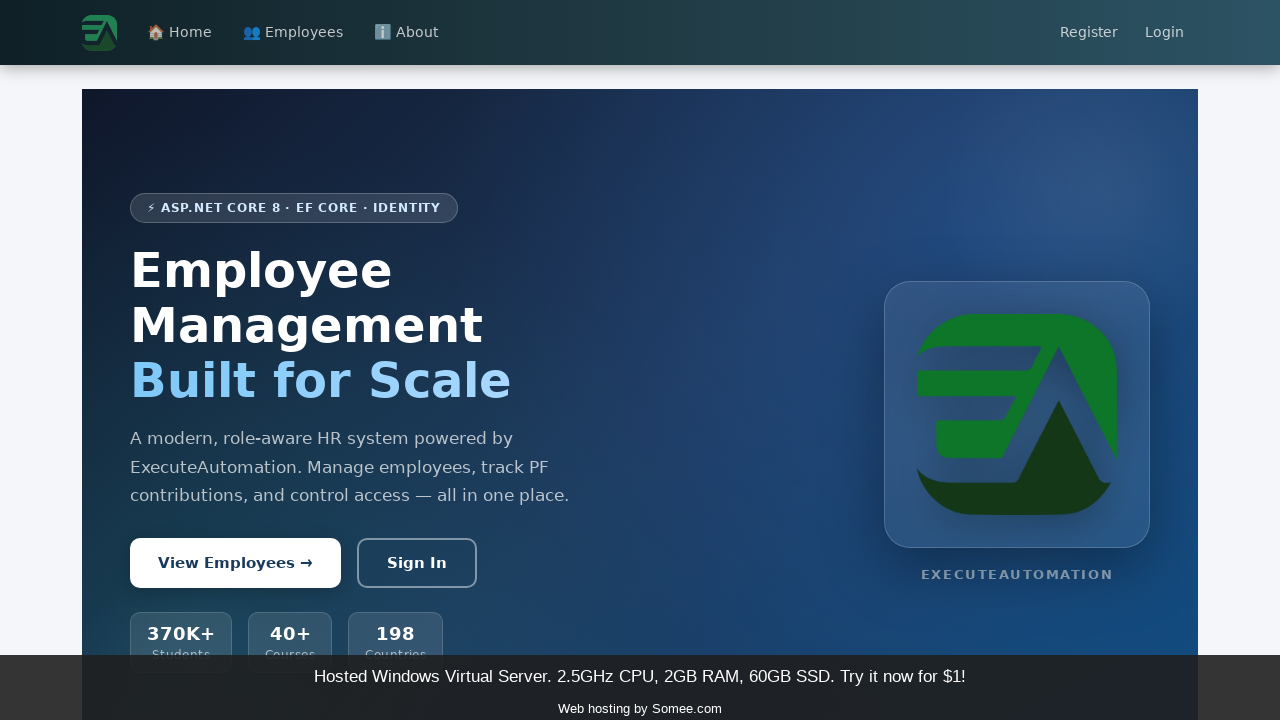

Clicked Register link at (1089, 33) on text=Register
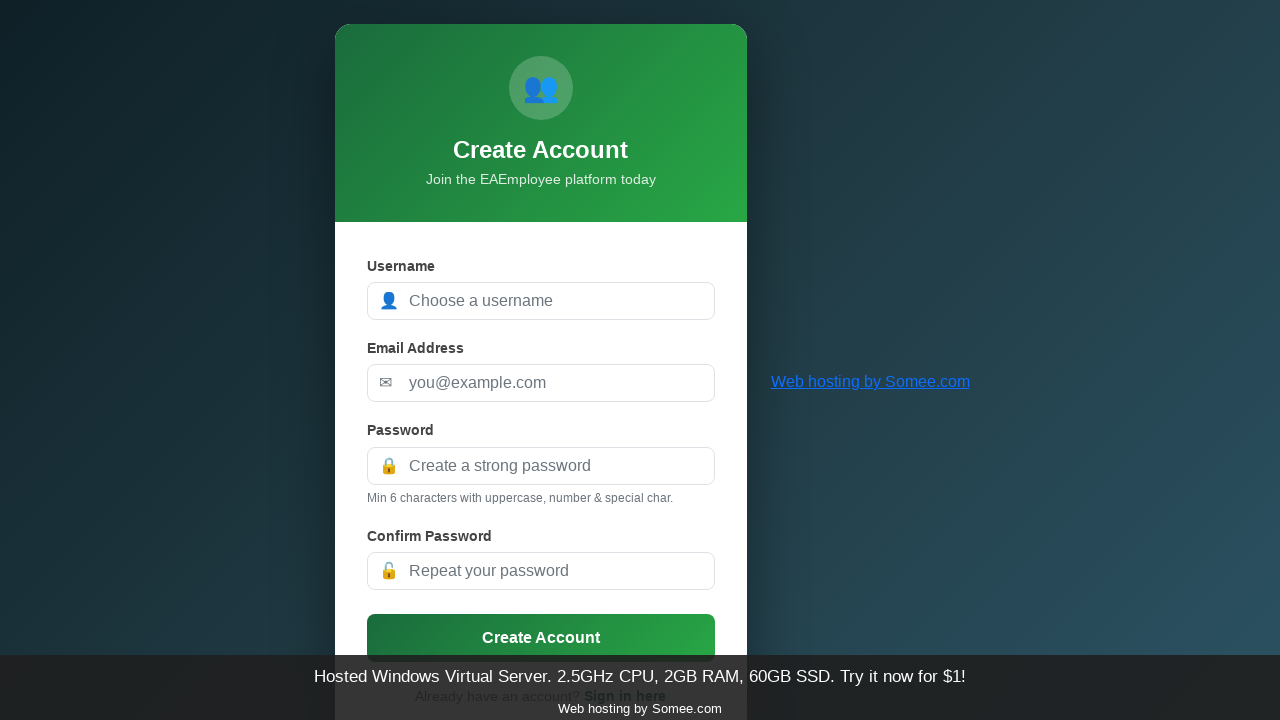

Filled username field with 'newuser7842' on #UserName
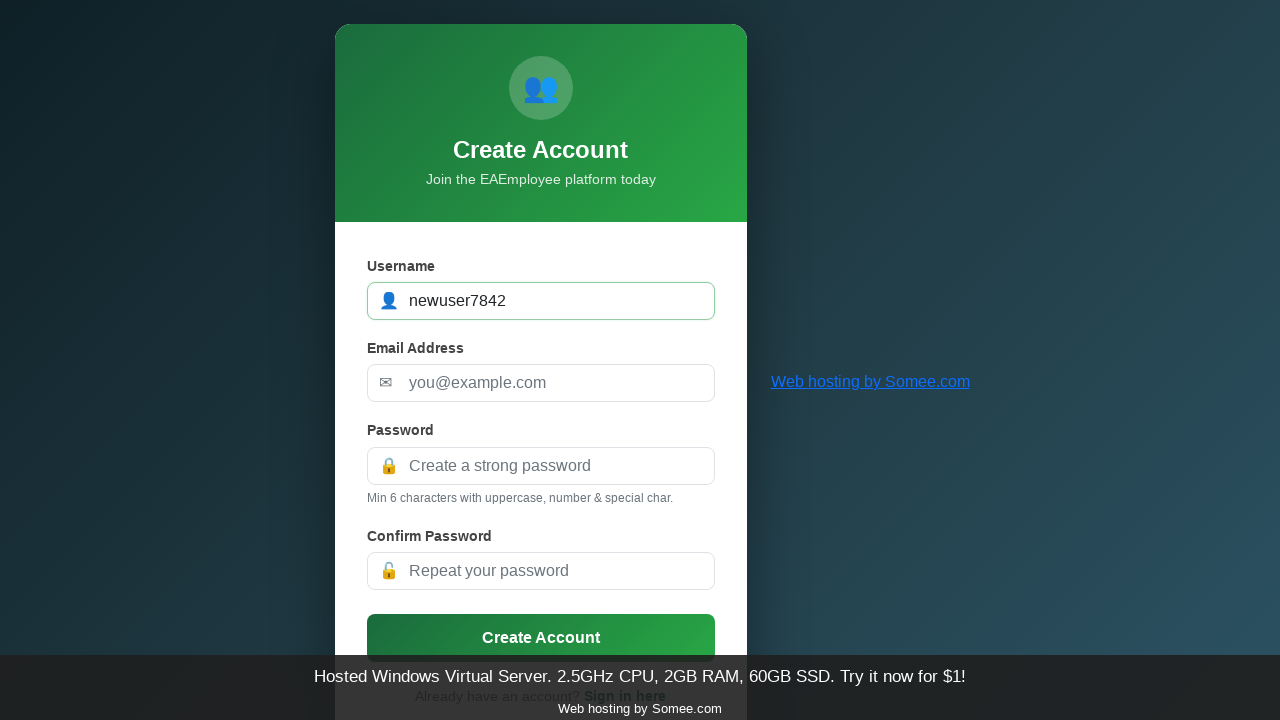

Filled password field with 'SecurePass123!' on #Password
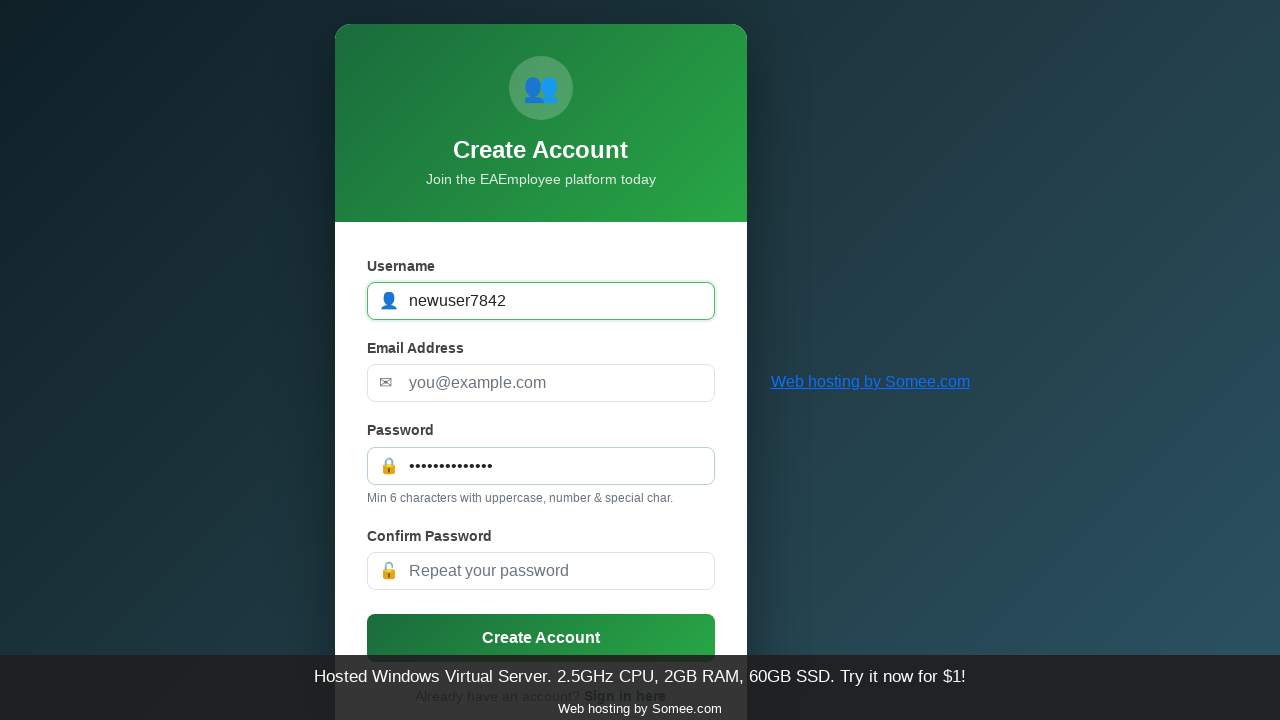

Filled confirm password field with 'SecurePass123!' on #ConfirmPassword
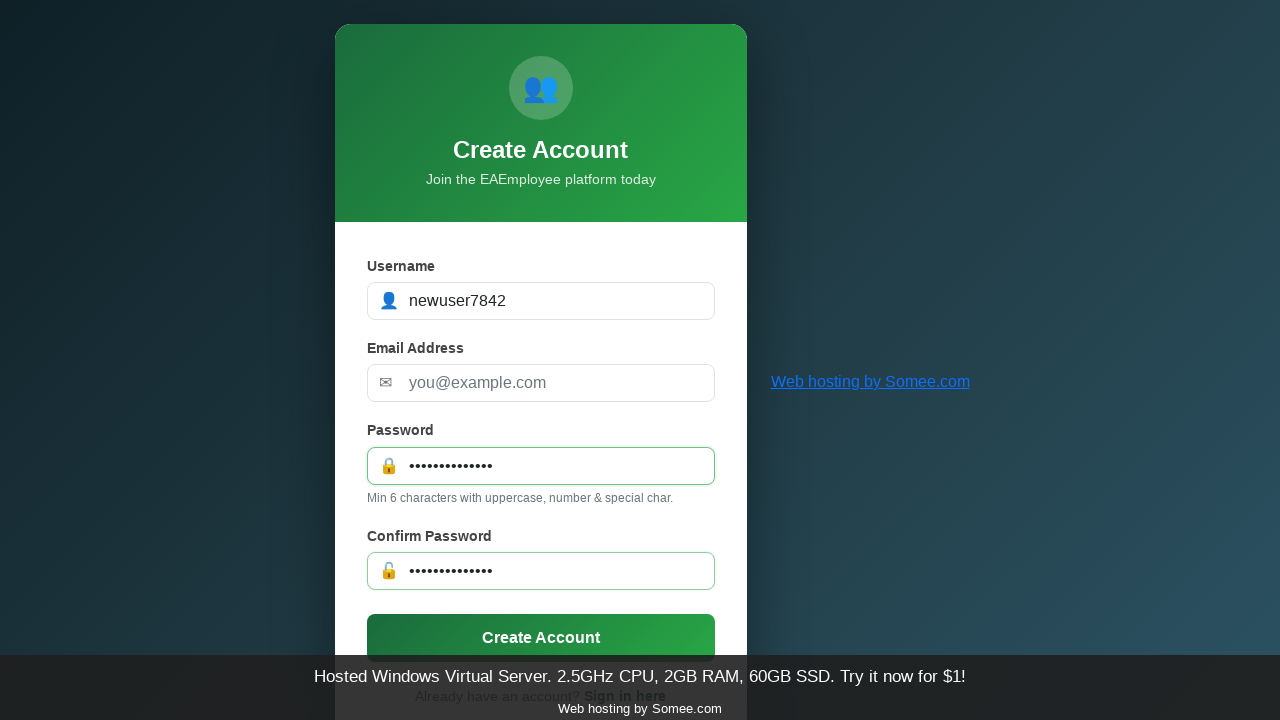

Filled email field with 'newuser7842@testmail.com' on #Email
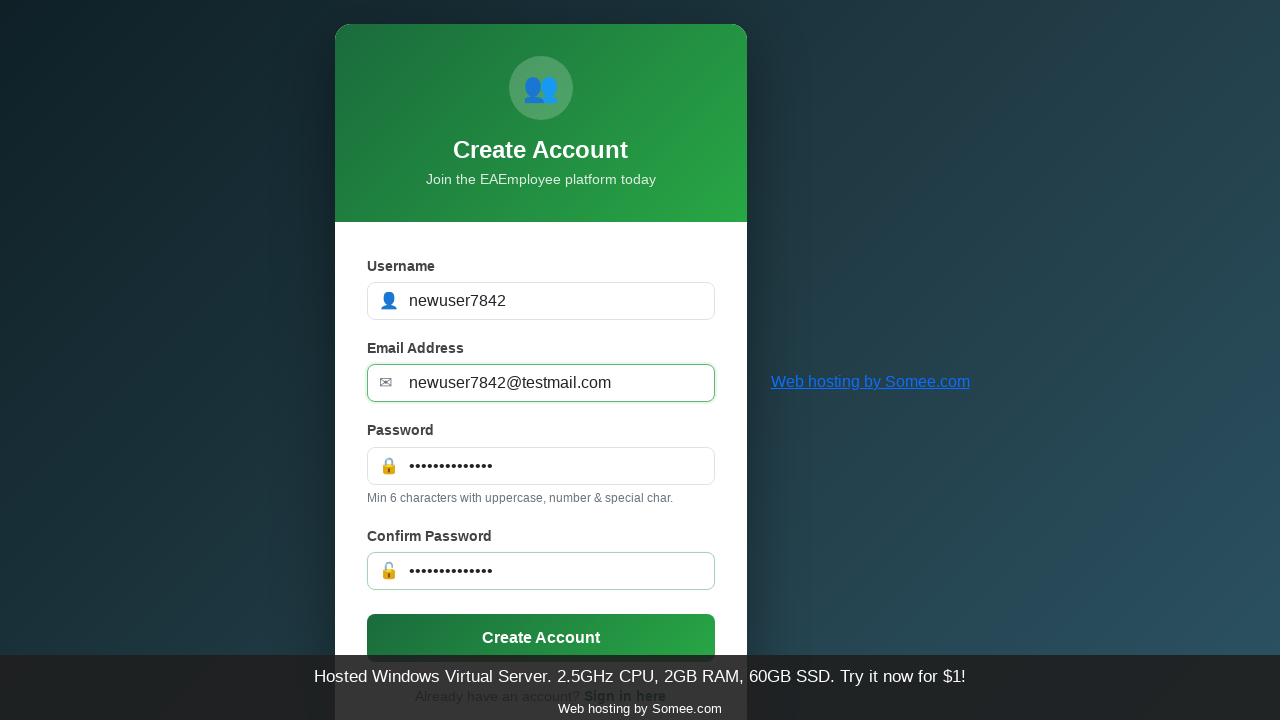

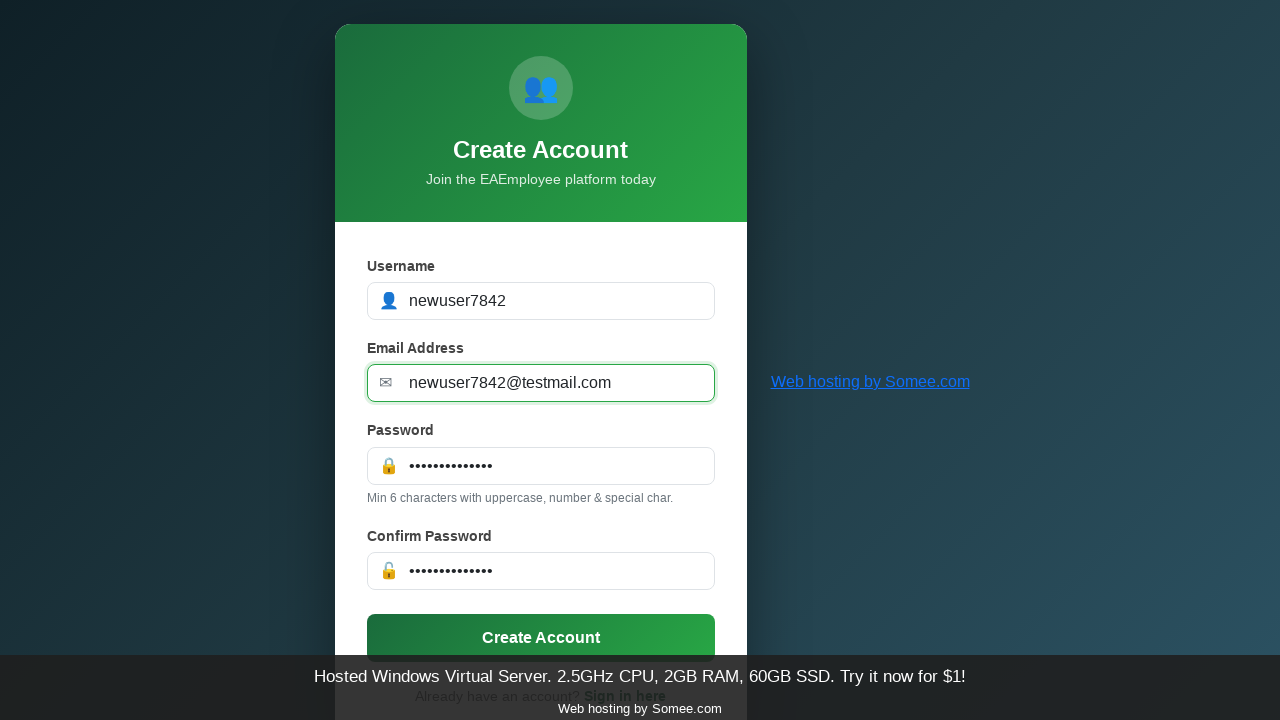